Tests iframe switching functionality on jQuery UI draggable demo page by switching to a demo frame, reading element text, switching back to main content, and clicking a download link

Starting URL: http://jqueryui.com/draggable/

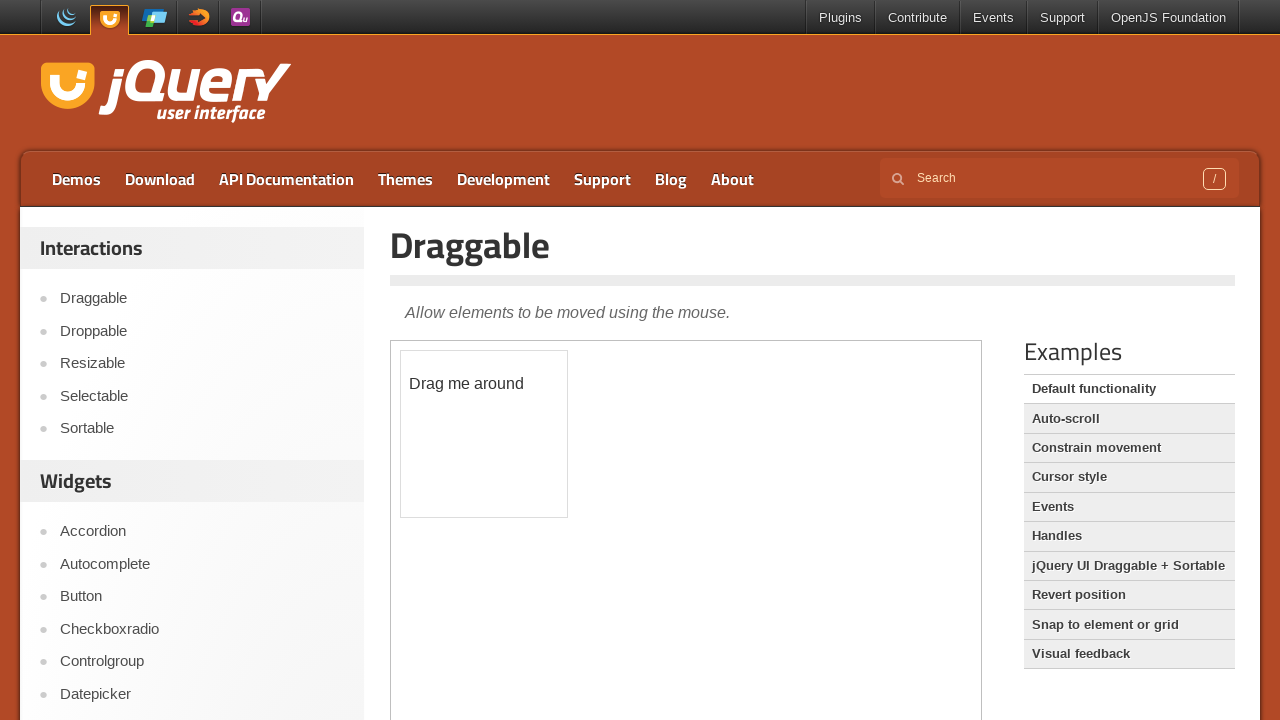

Navigated to jQuery UI draggable demo page
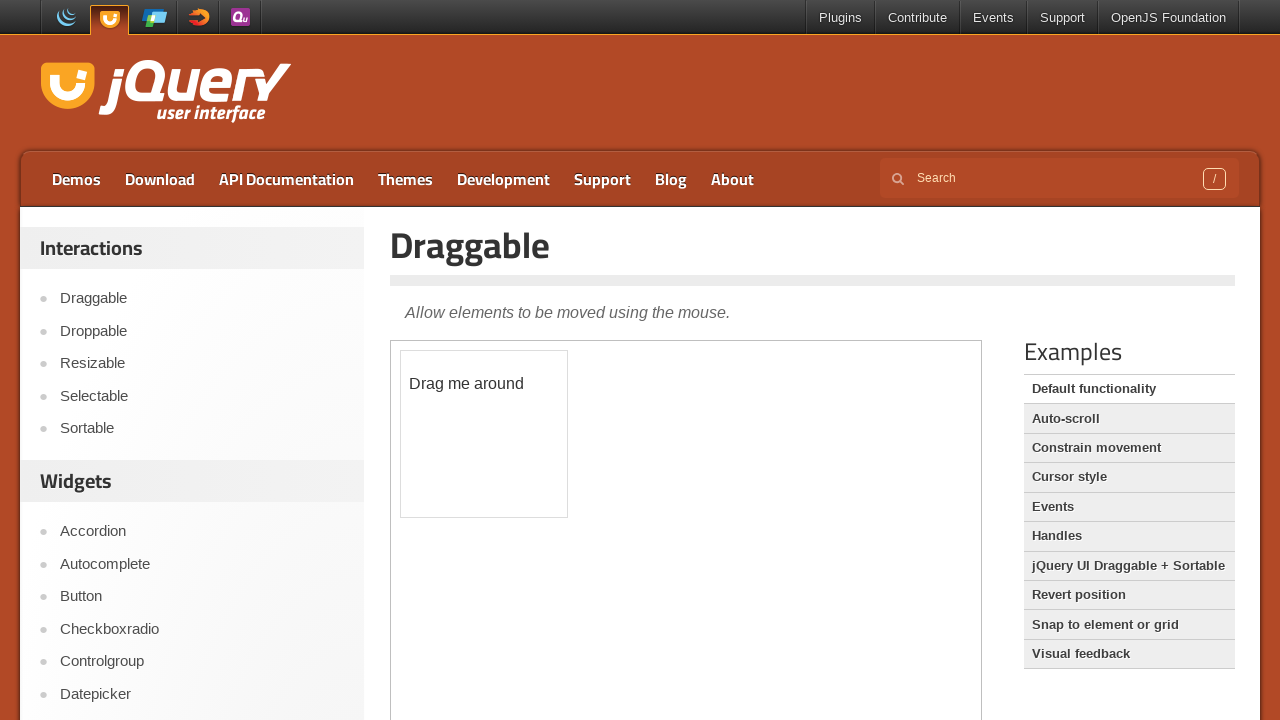

Located demo frame
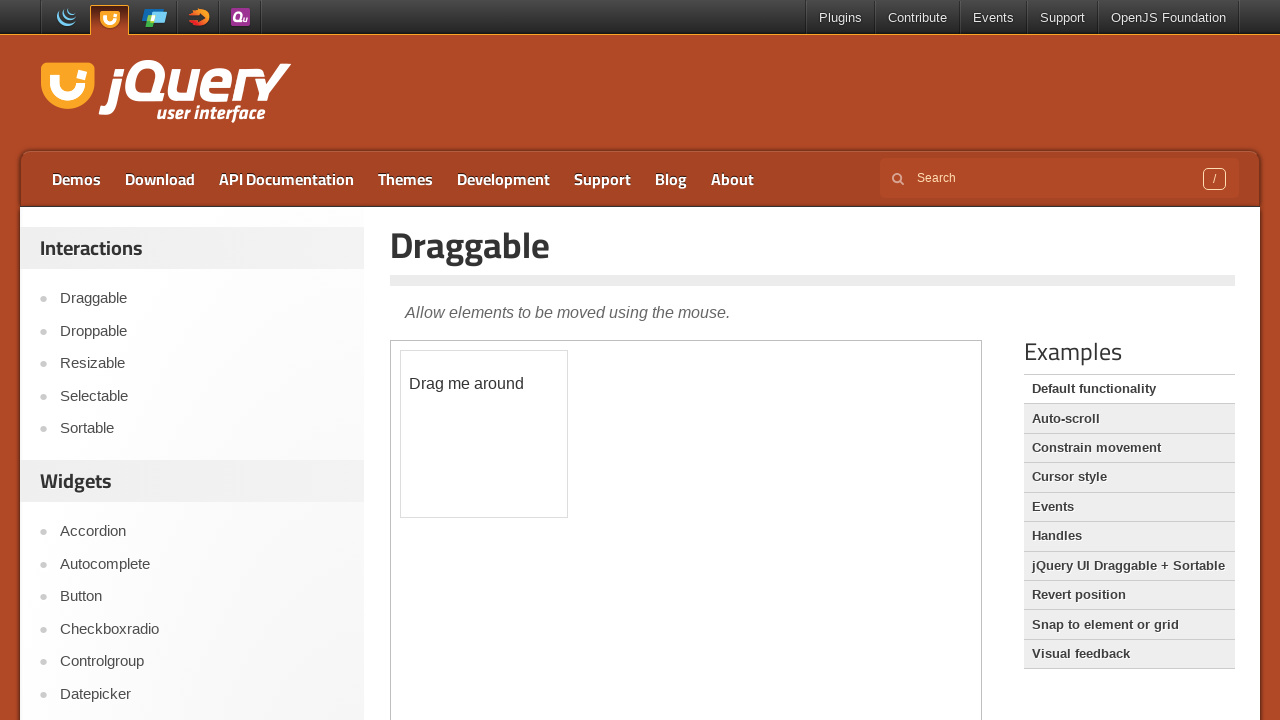

Retrieved draggable element text: '
	Drag me around
'
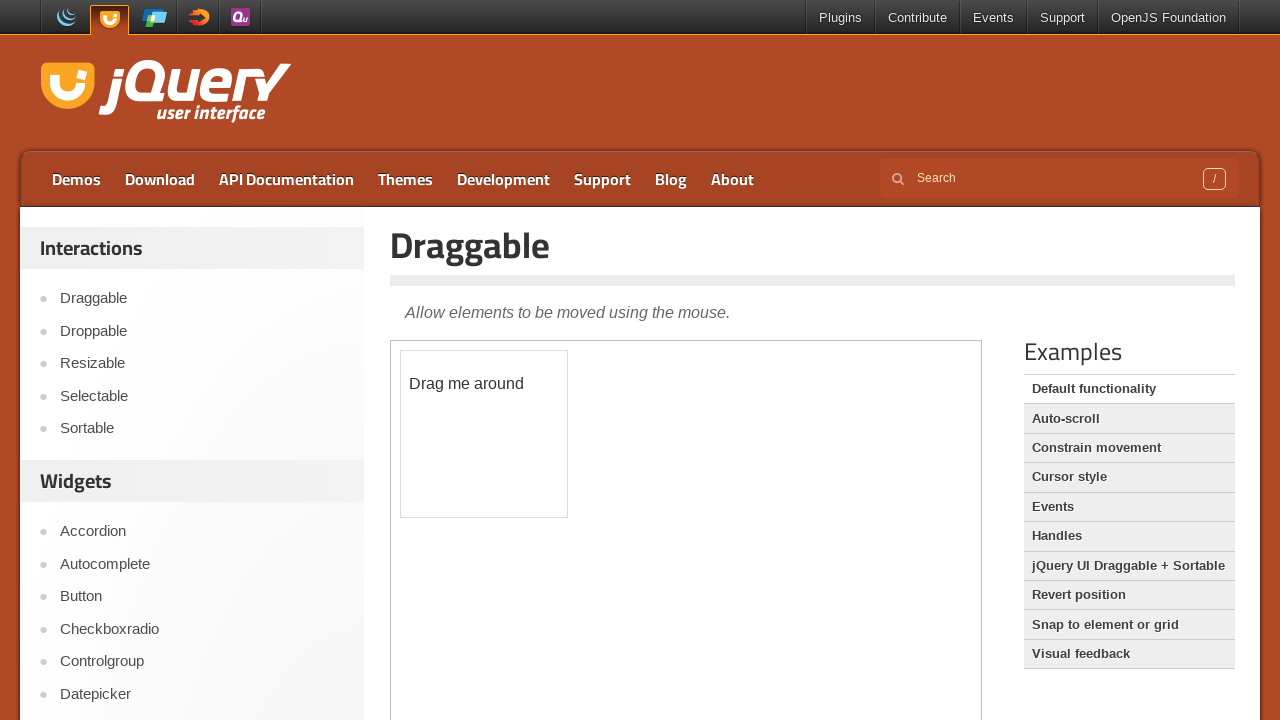

Clicked Download link in main content at (160, 179) on a:text('Download')
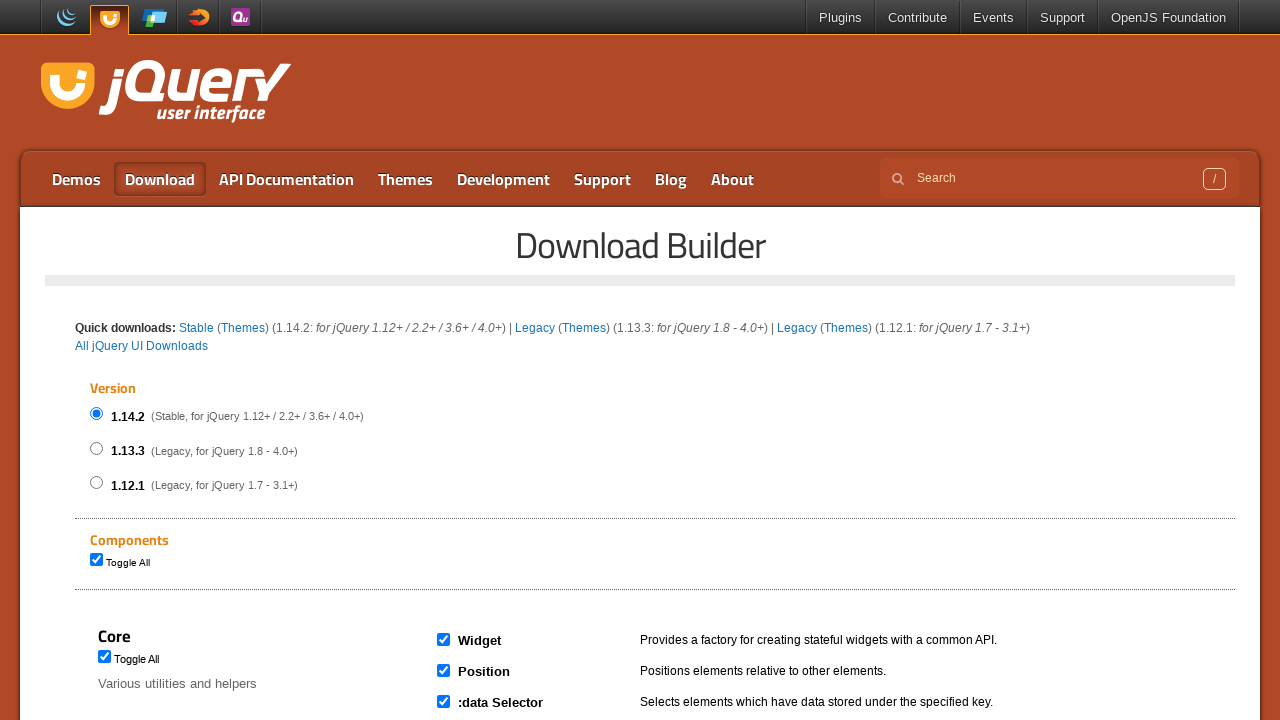

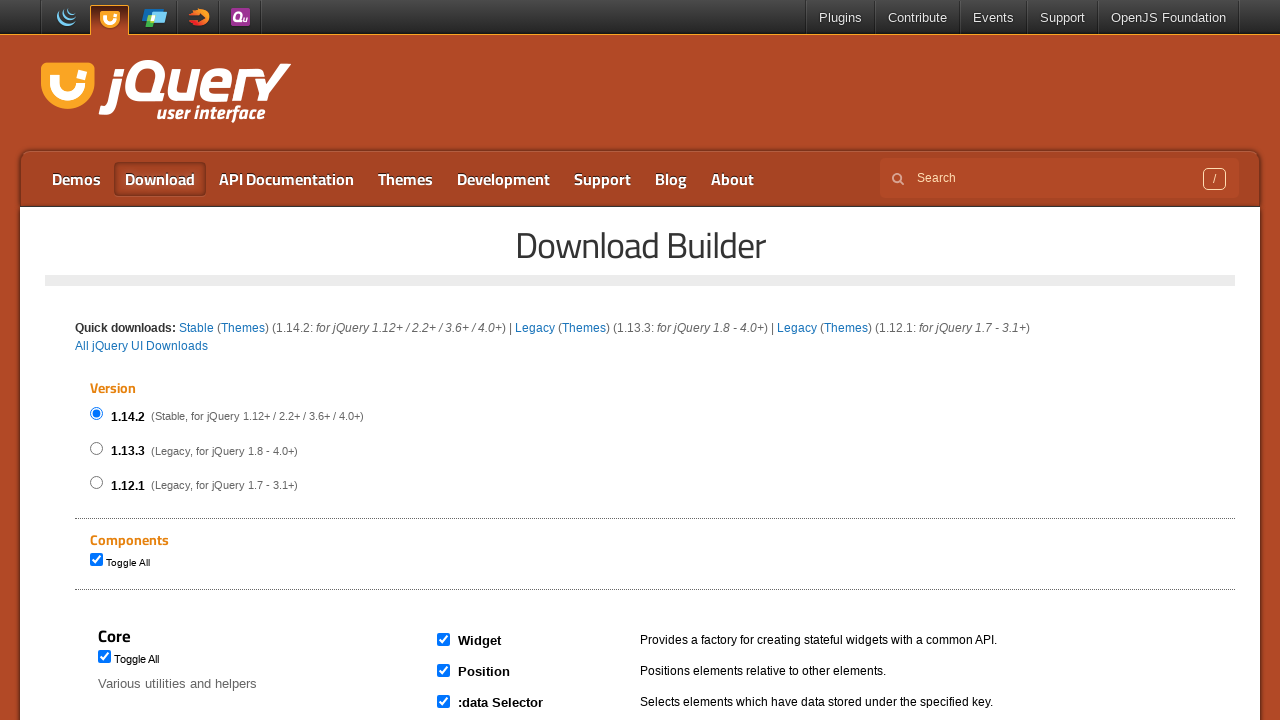